Navigates to a dice rolling page and retrieves the dice roll result displayed in an h2 element

Starting URL: http://olympus.realpython.org/dice

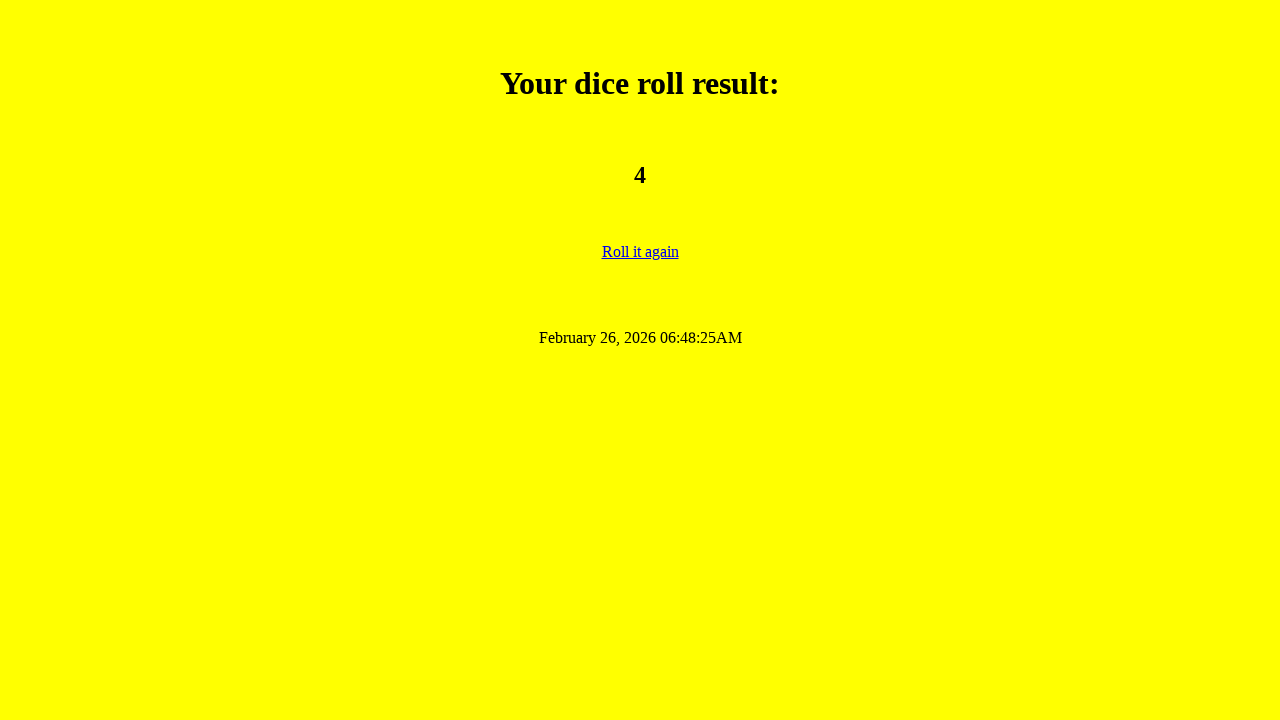

Navigated to dice rolling page at http://olympus.realpython.org/dice
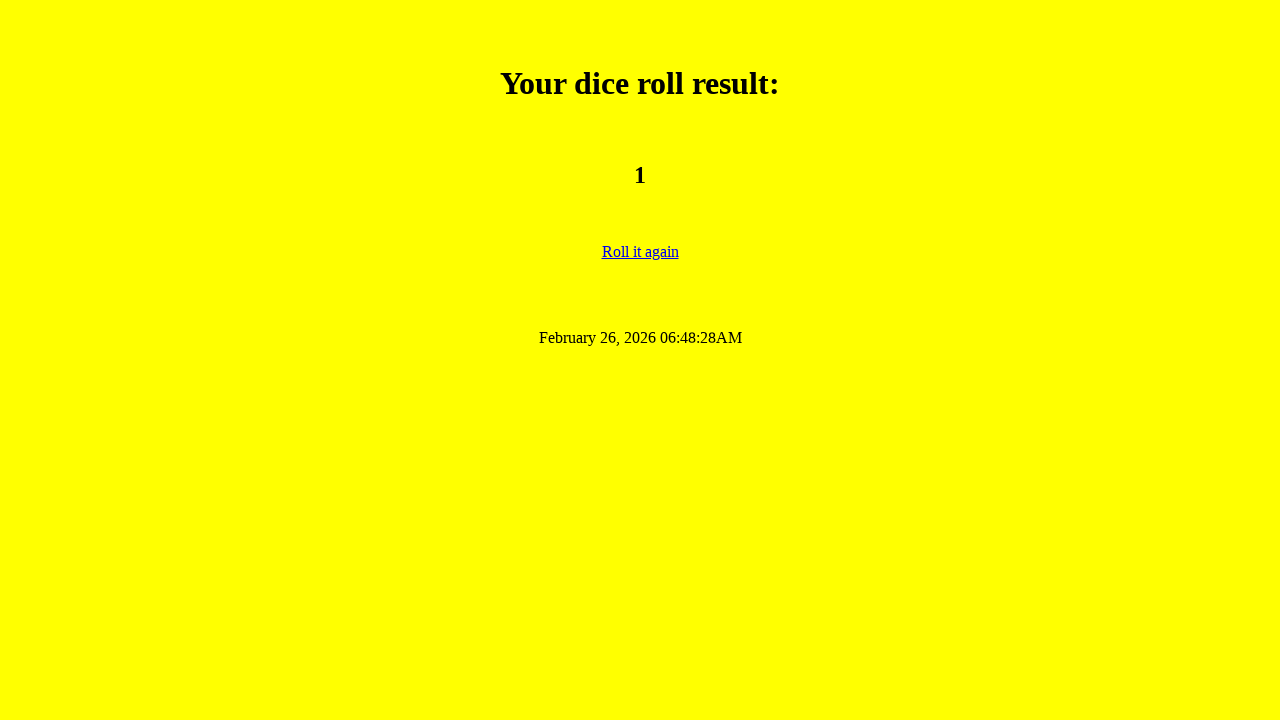

Waited for h2 element to load
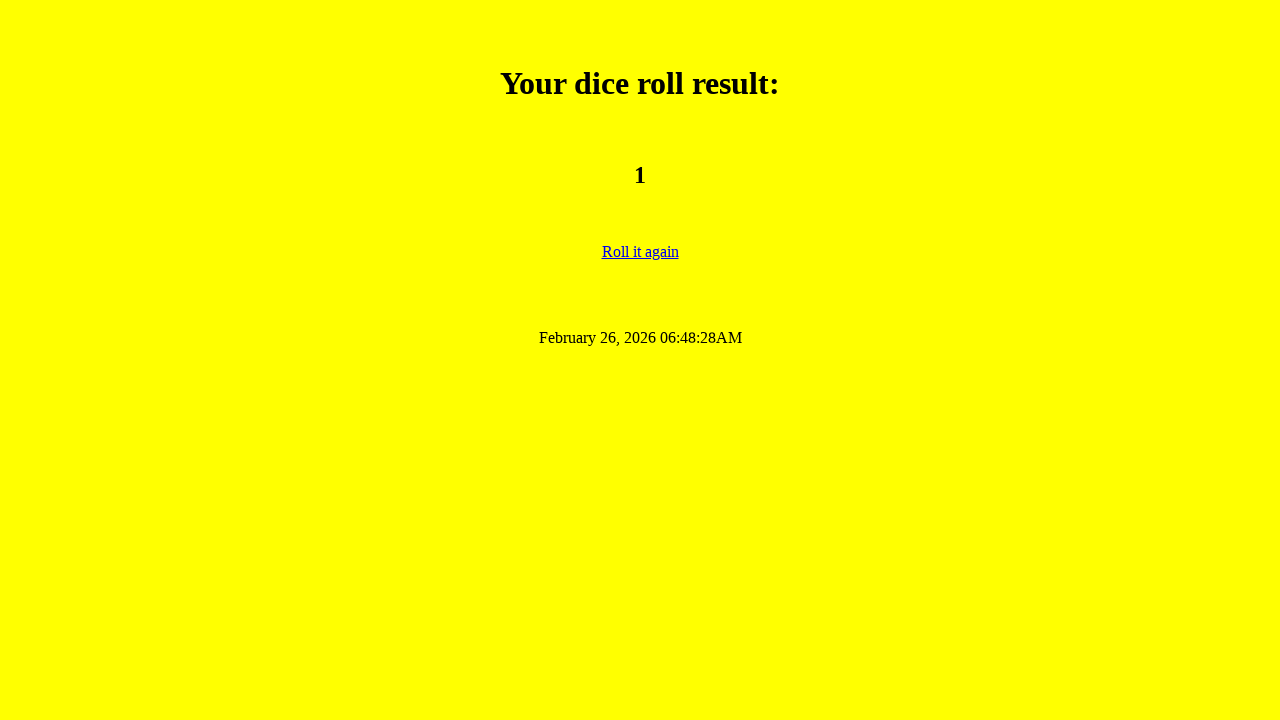

Retrieved dice roll result: 1
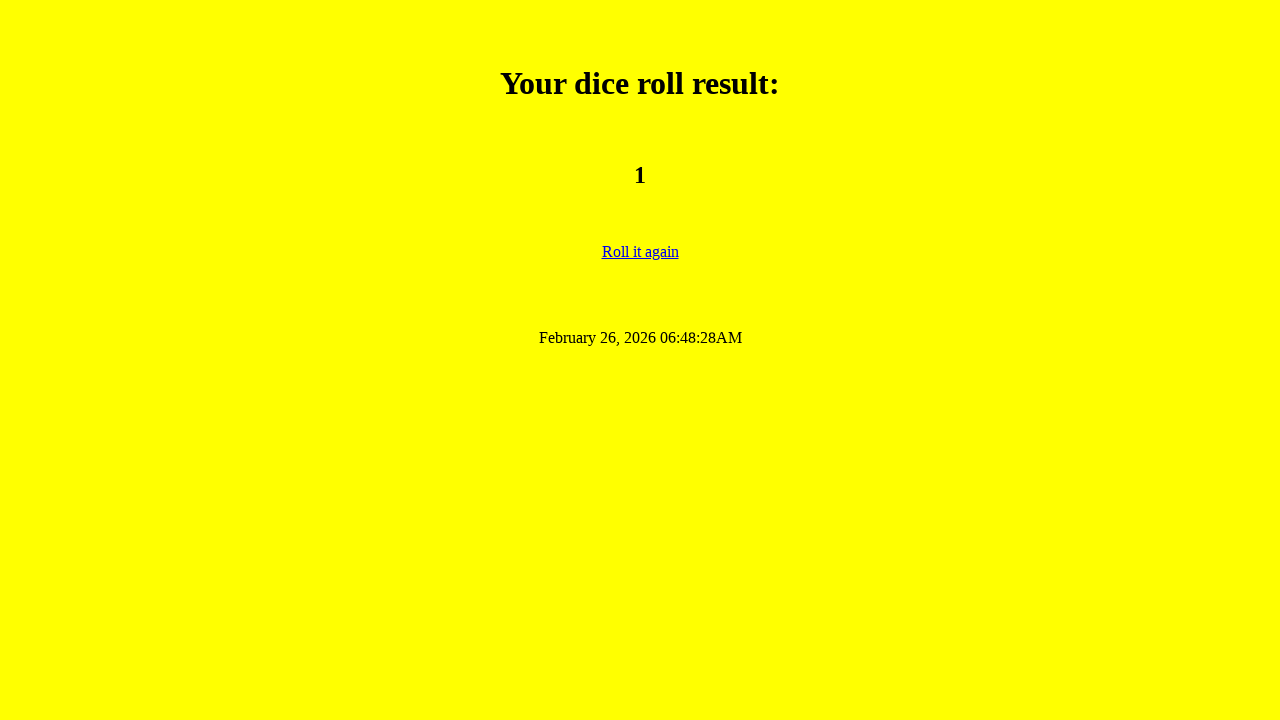

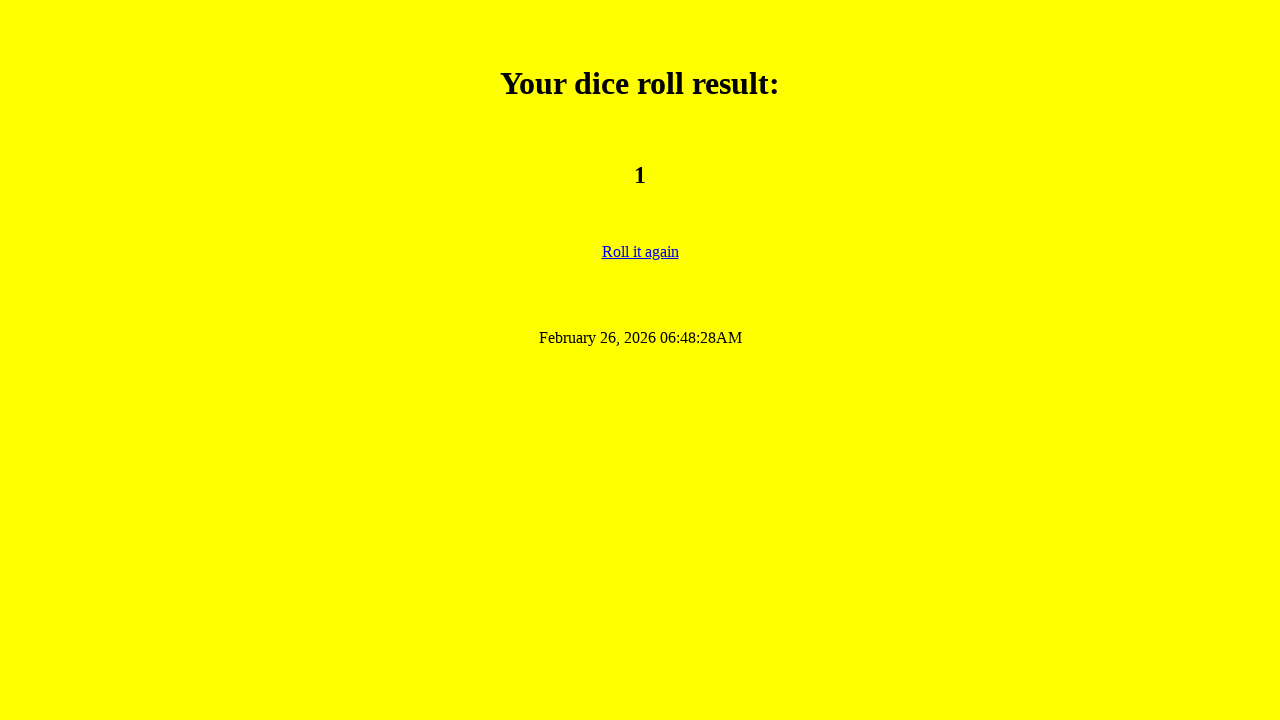